Tests page scrolling functionality by scrolling down and up using keyboard keys (PAGE_DOWN, PAGE_UP, ARROW keys)

Starting URL: https://www.techproeducation.com

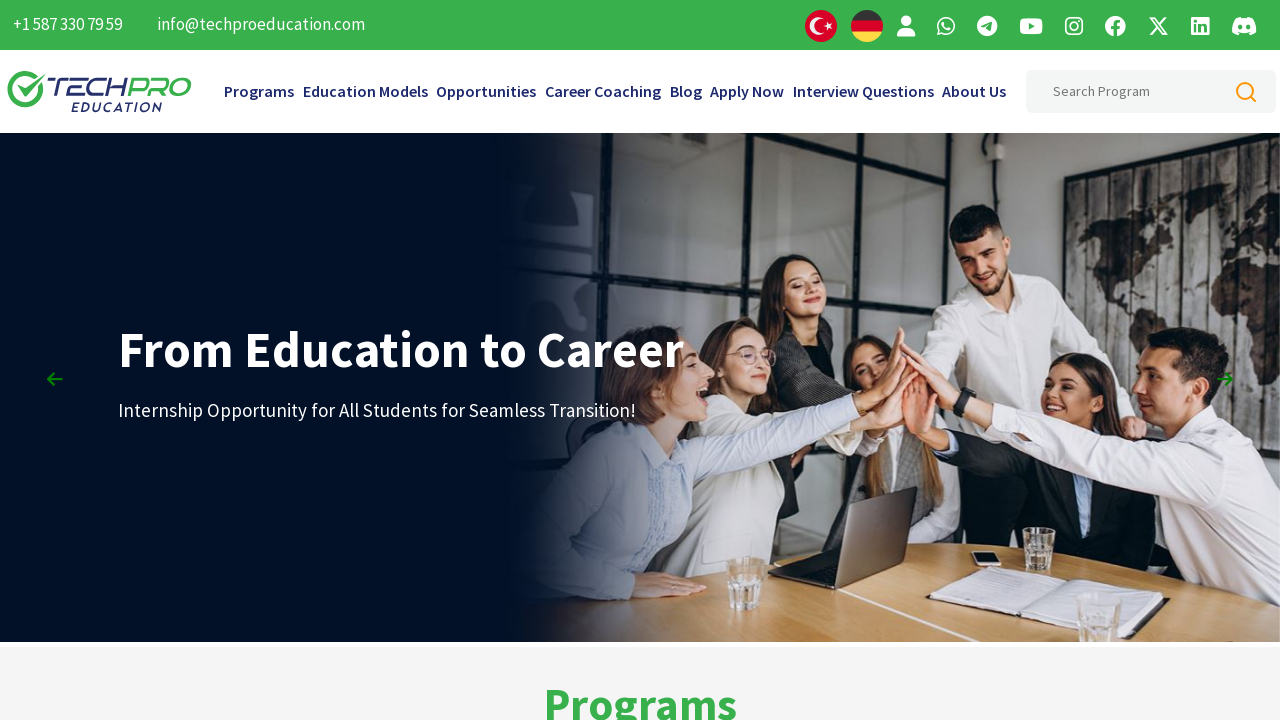

Pressed PageDown key - first scroll down
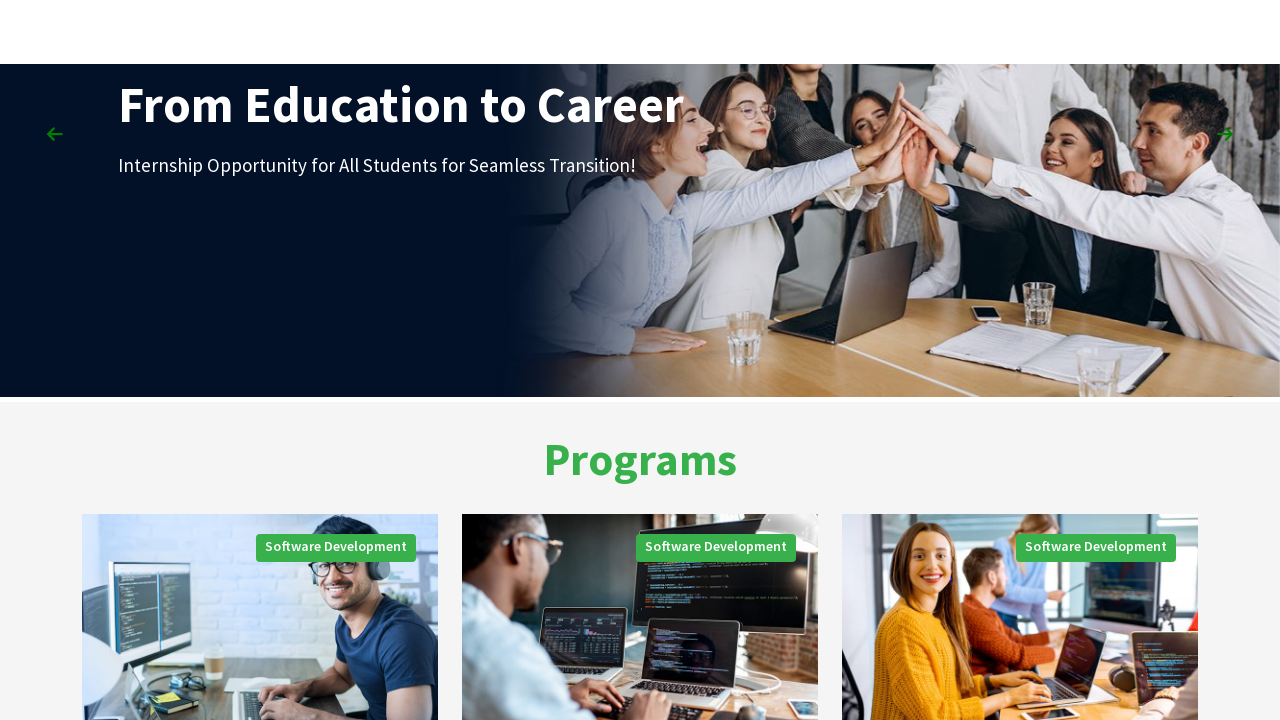

Pressed PageDown key - second scroll down
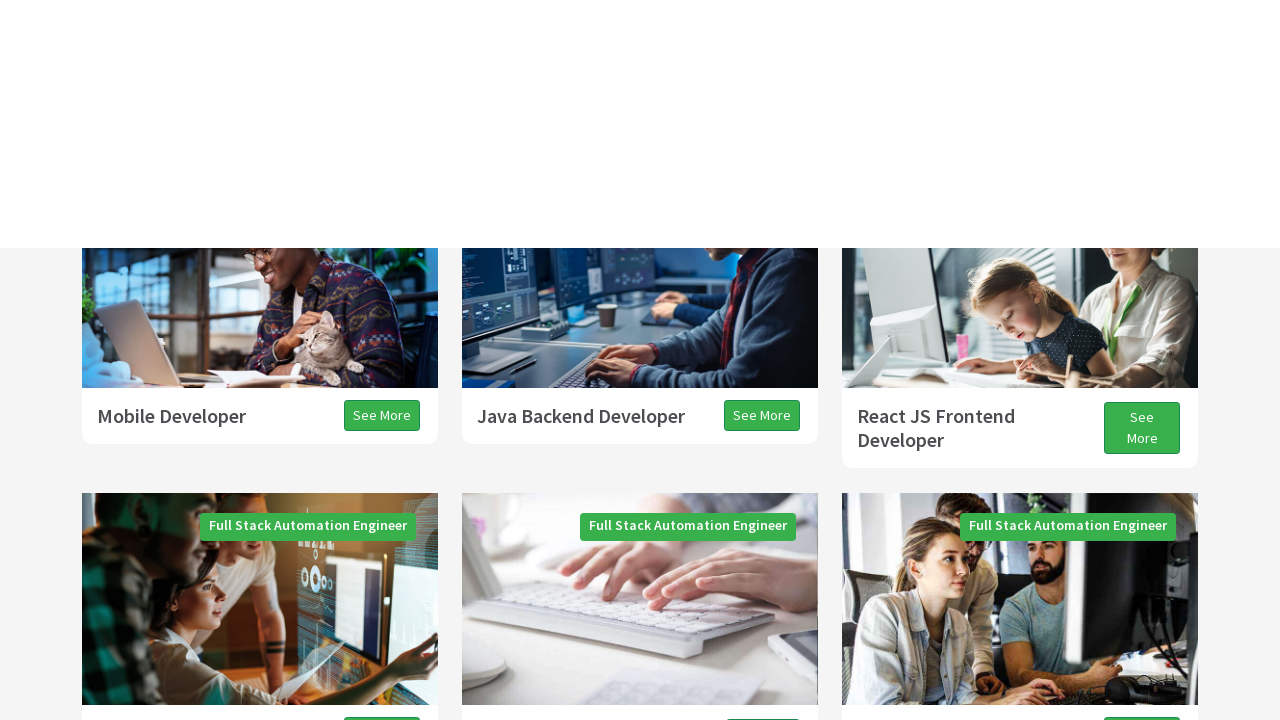

Pressed PageDown key - third scroll down
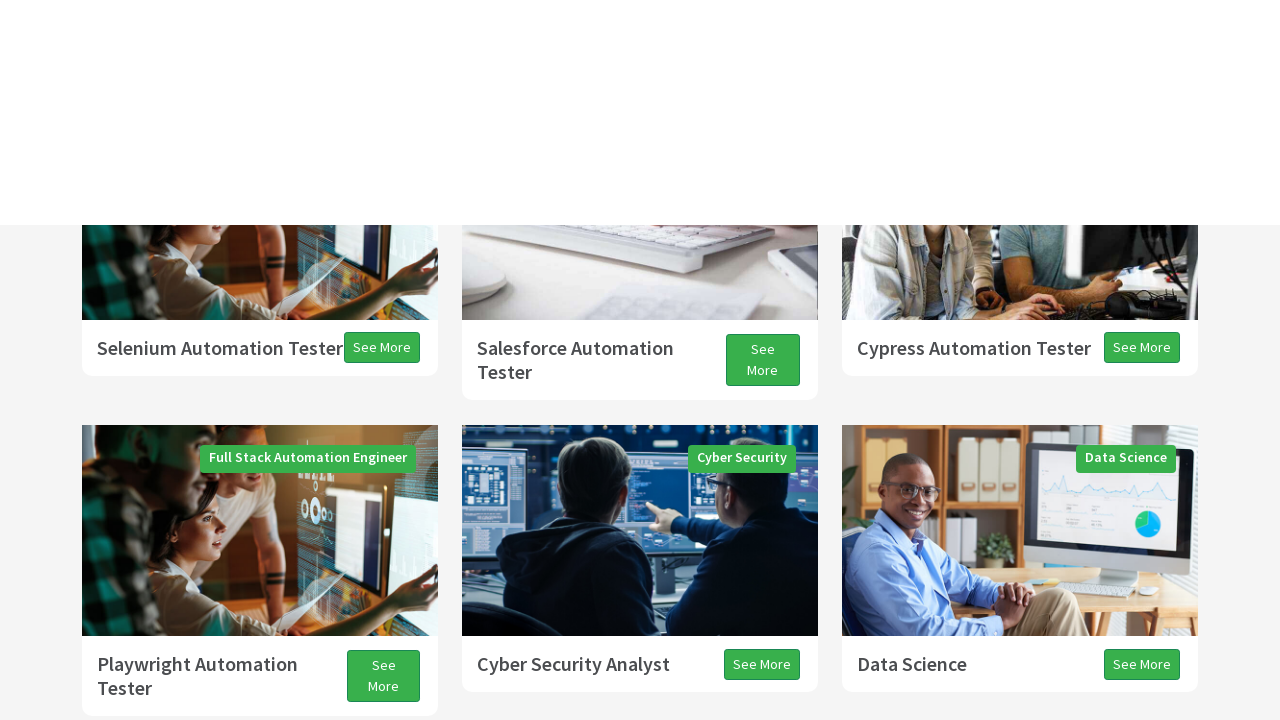

Waited 5 seconds for scroll effect after PageDown presses
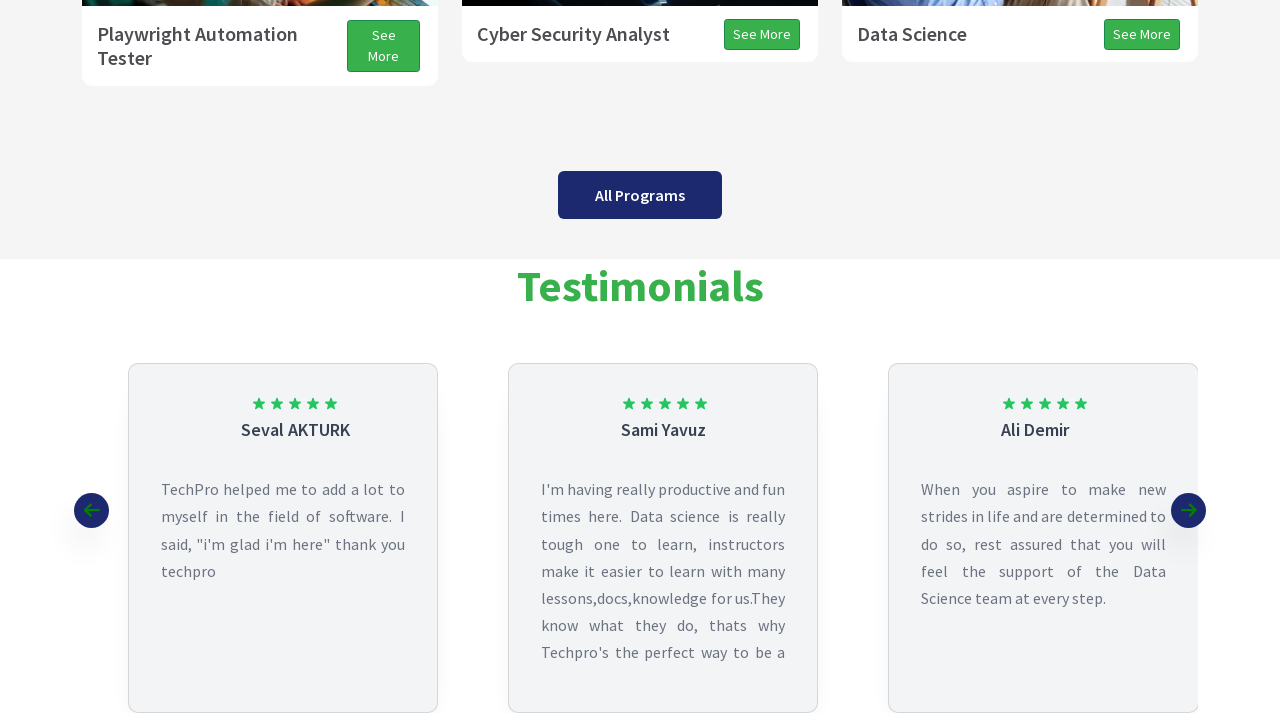

Pressed PageUp key - first scroll up
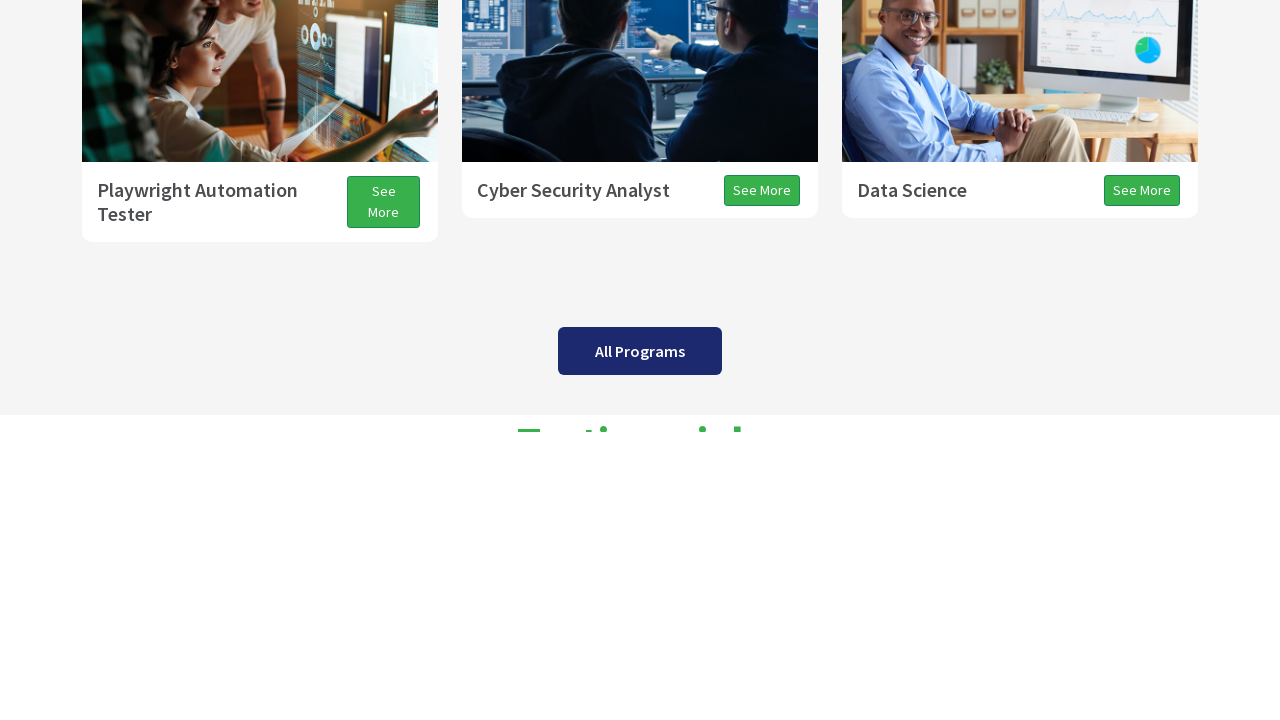

Pressed PageUp key - second scroll up
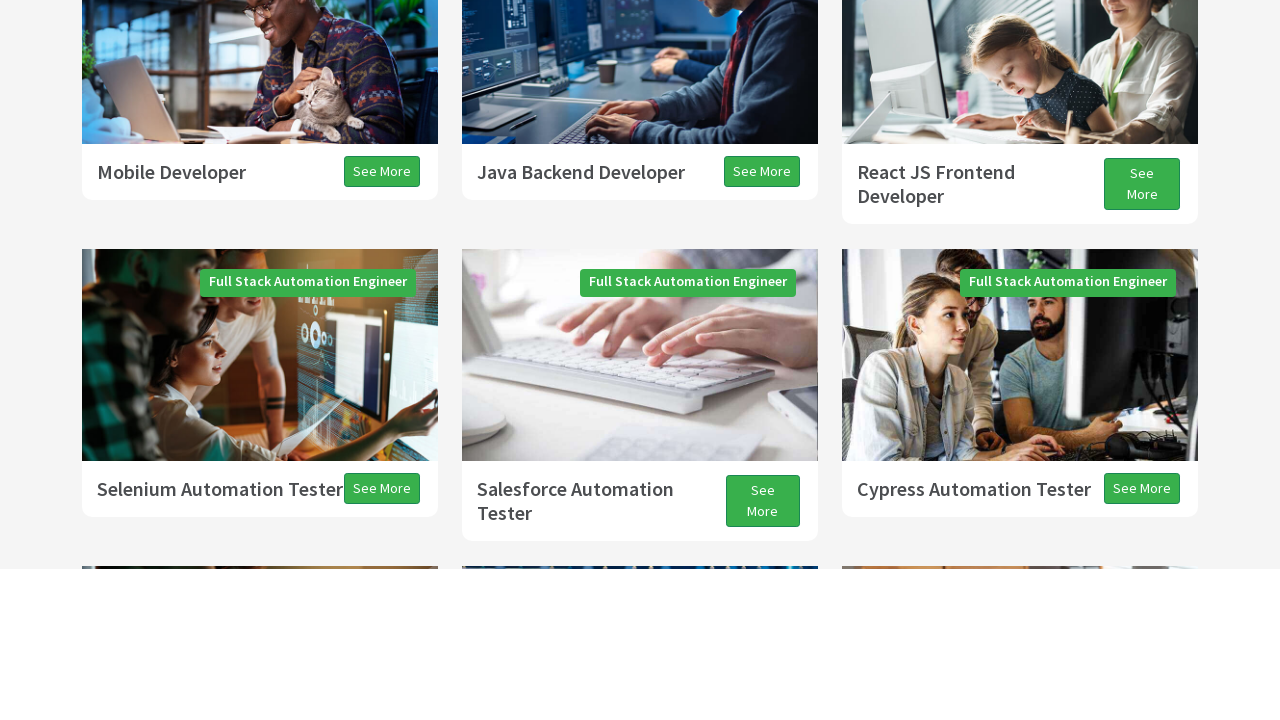

Pressed PageUp key - third scroll up
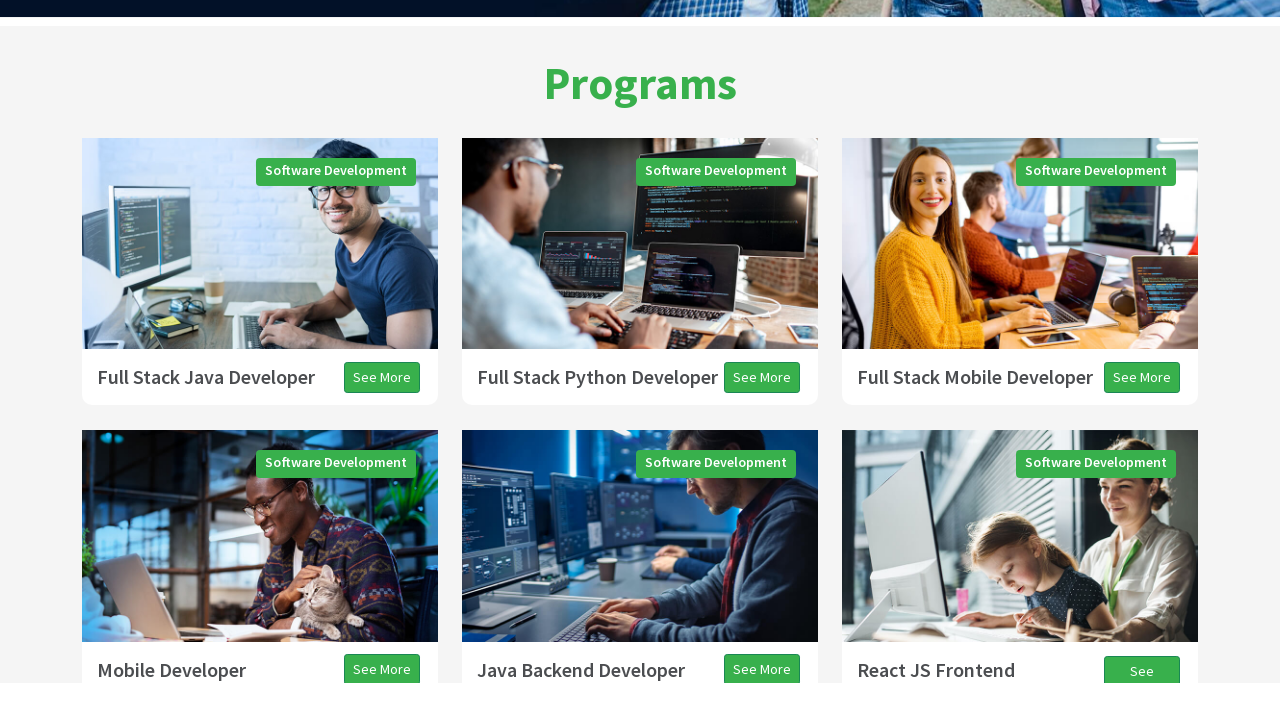

Waited 5 seconds for scroll effect after PageUp presses
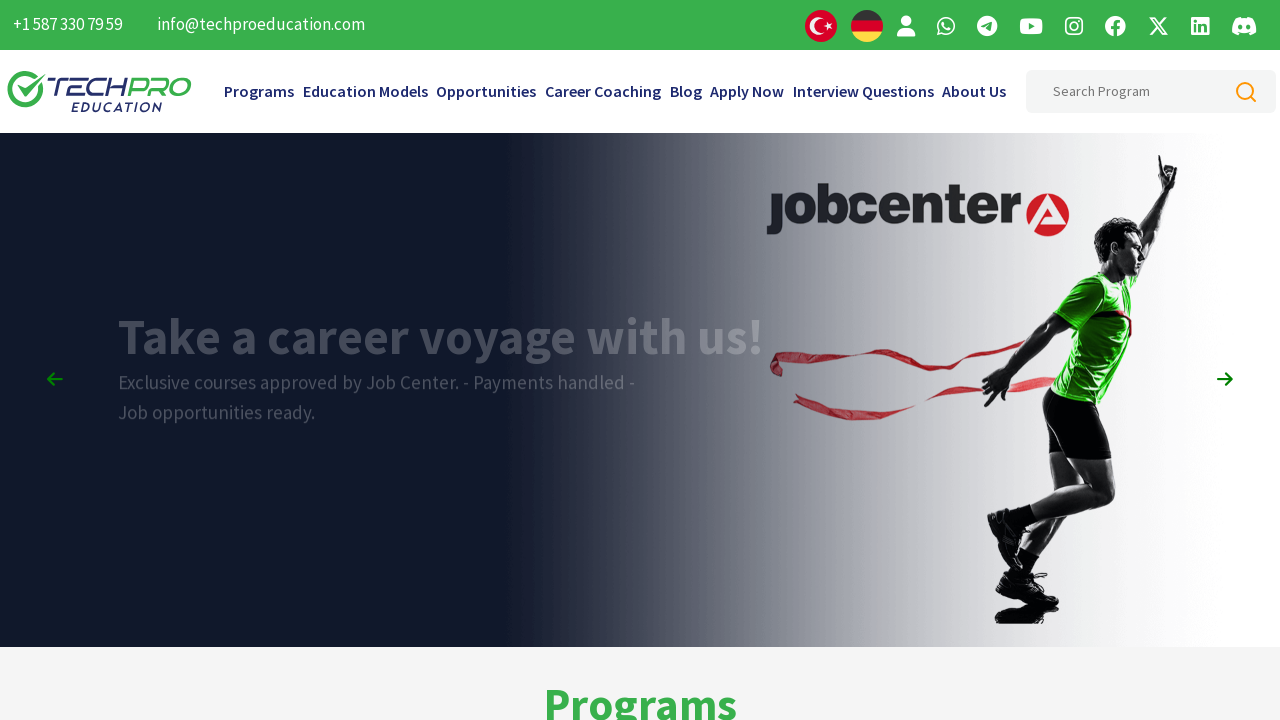

Pressed ArrowDown key - first arrow down
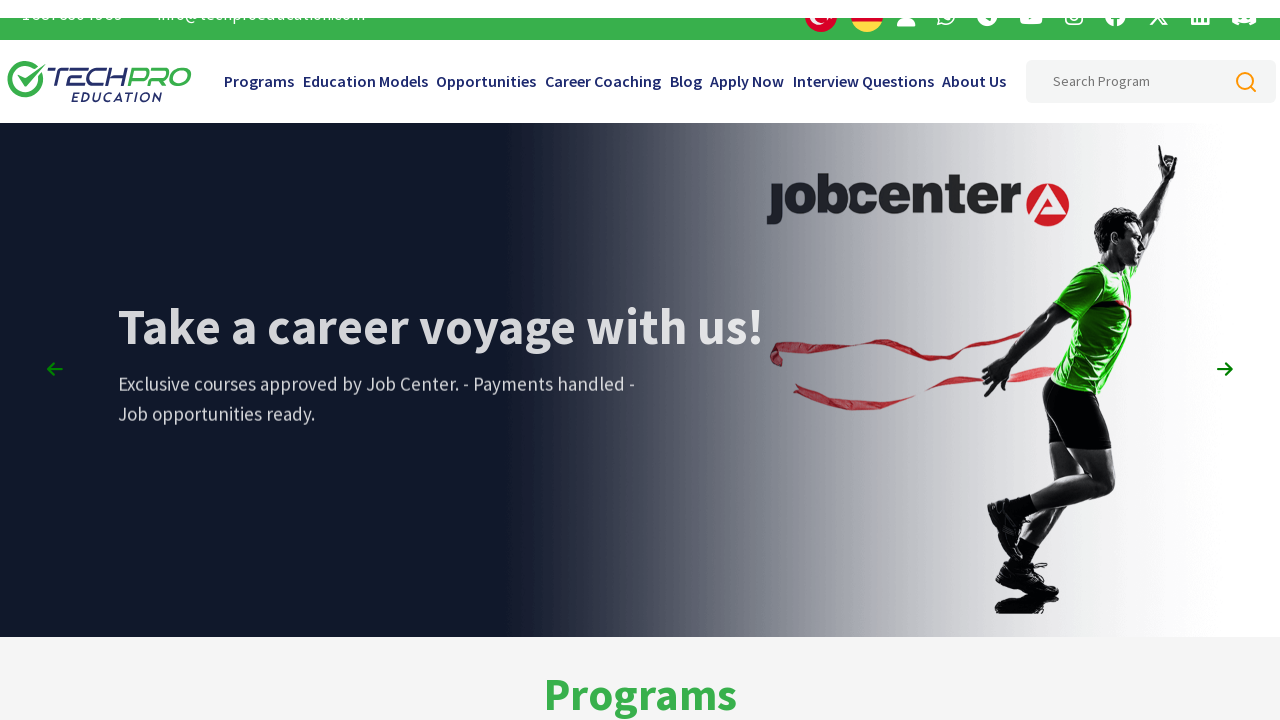

Pressed ArrowDown key - second arrow down
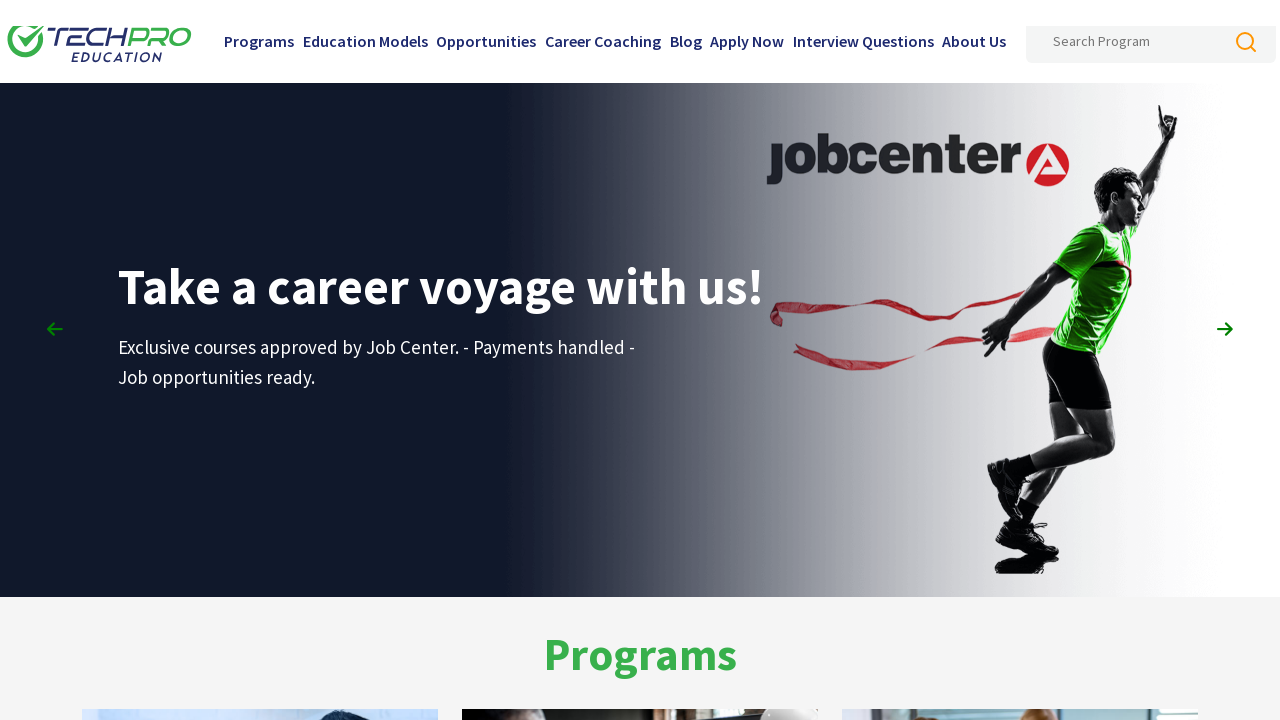

Pressed ArrowDown key - third arrow down
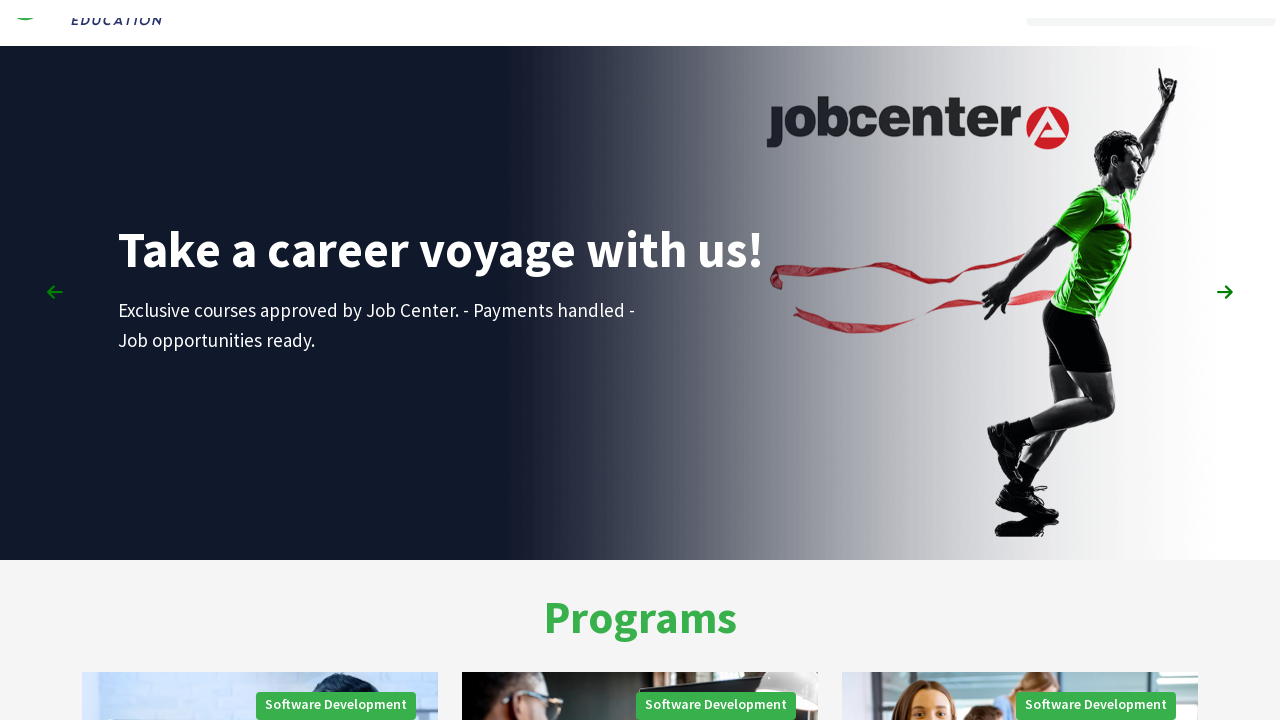

Waited 5 seconds for scroll effect after ArrowDown presses
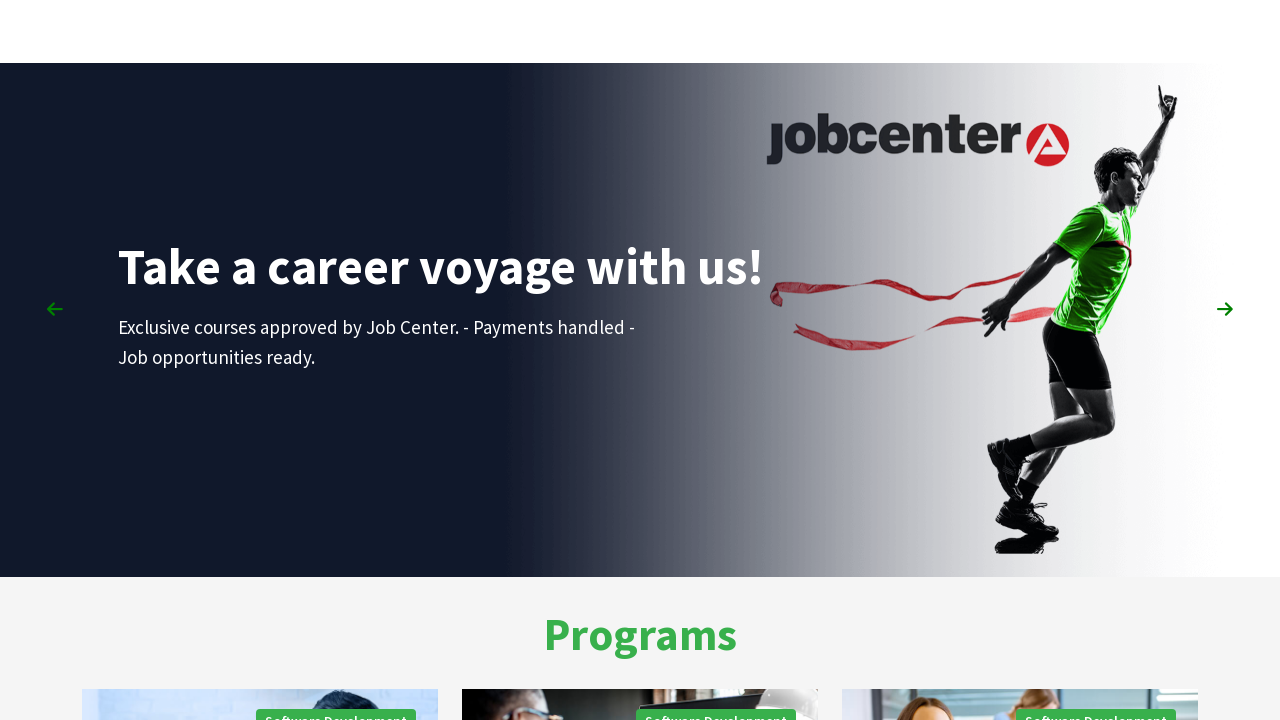

Pressed ArrowUp key - first arrow up
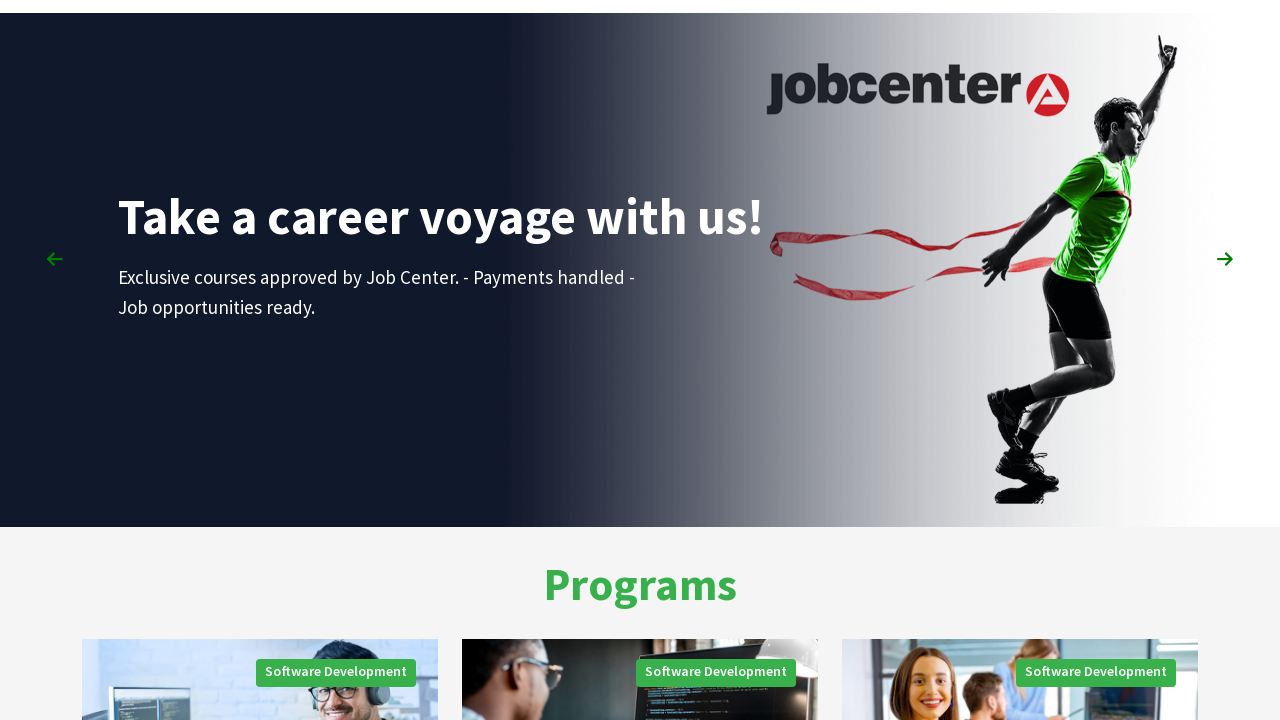

Pressed ArrowUp key - second arrow up
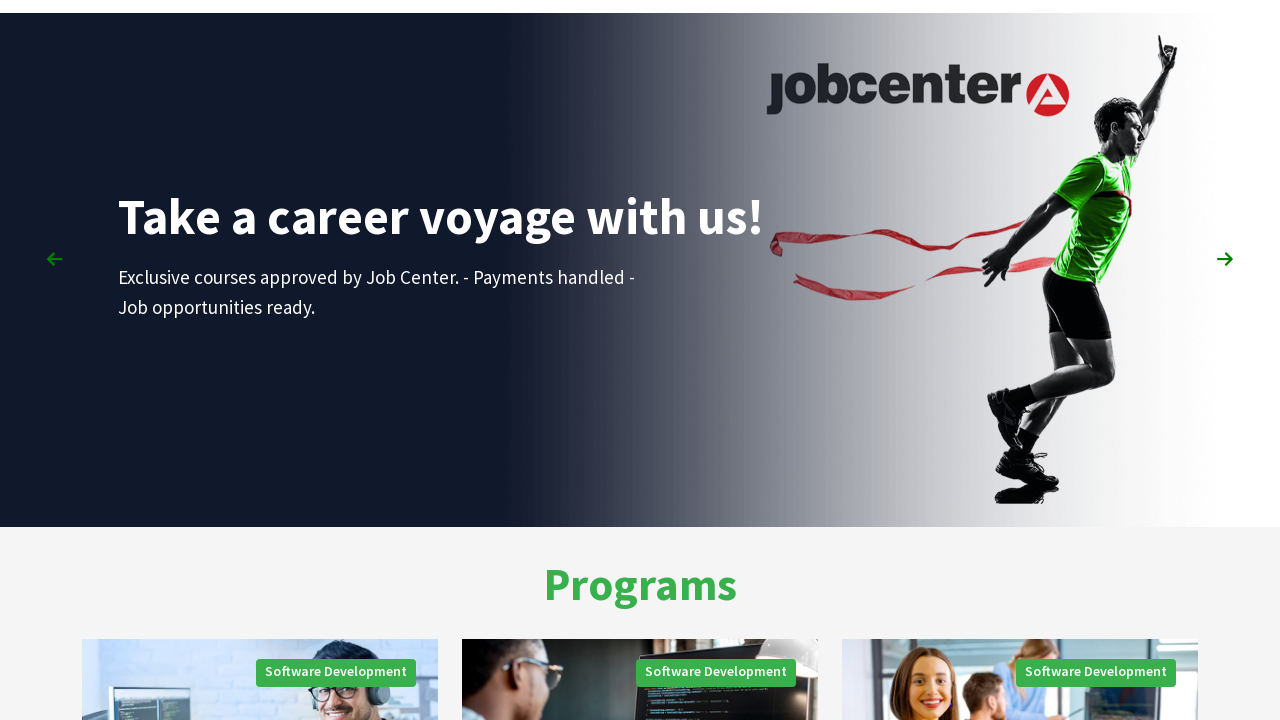

Pressed ArrowRight key - arrow right navigation
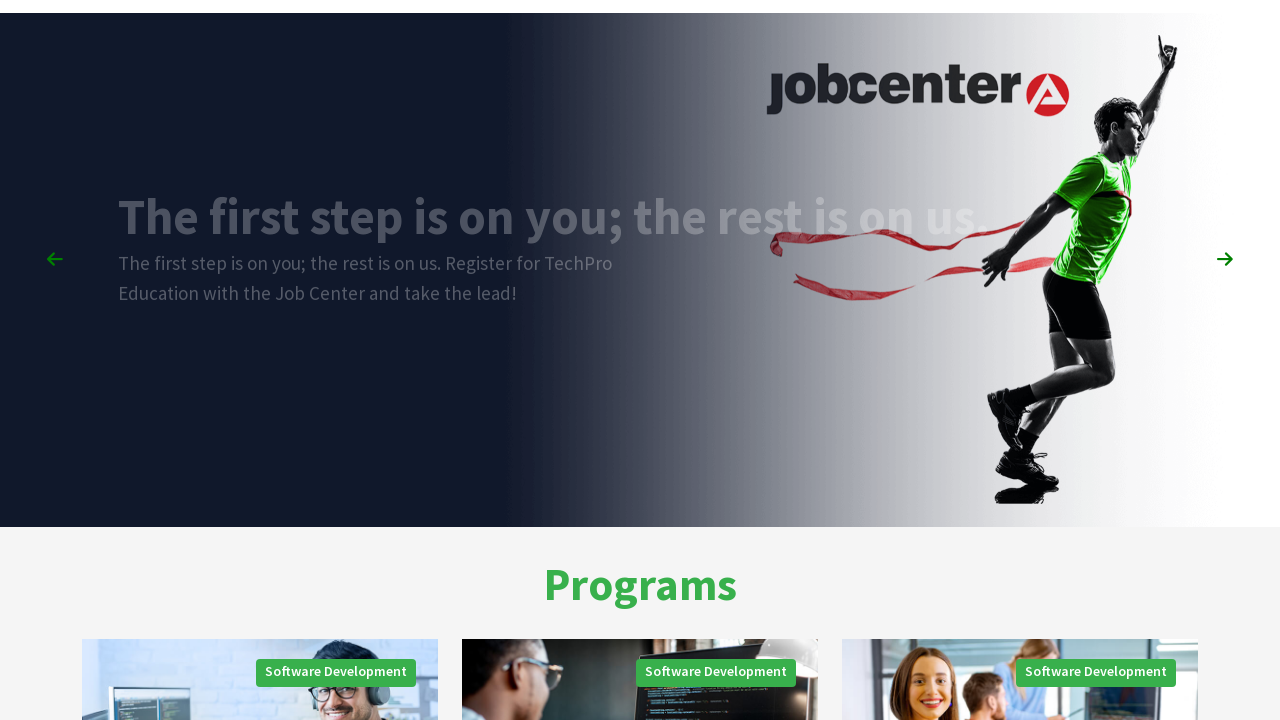

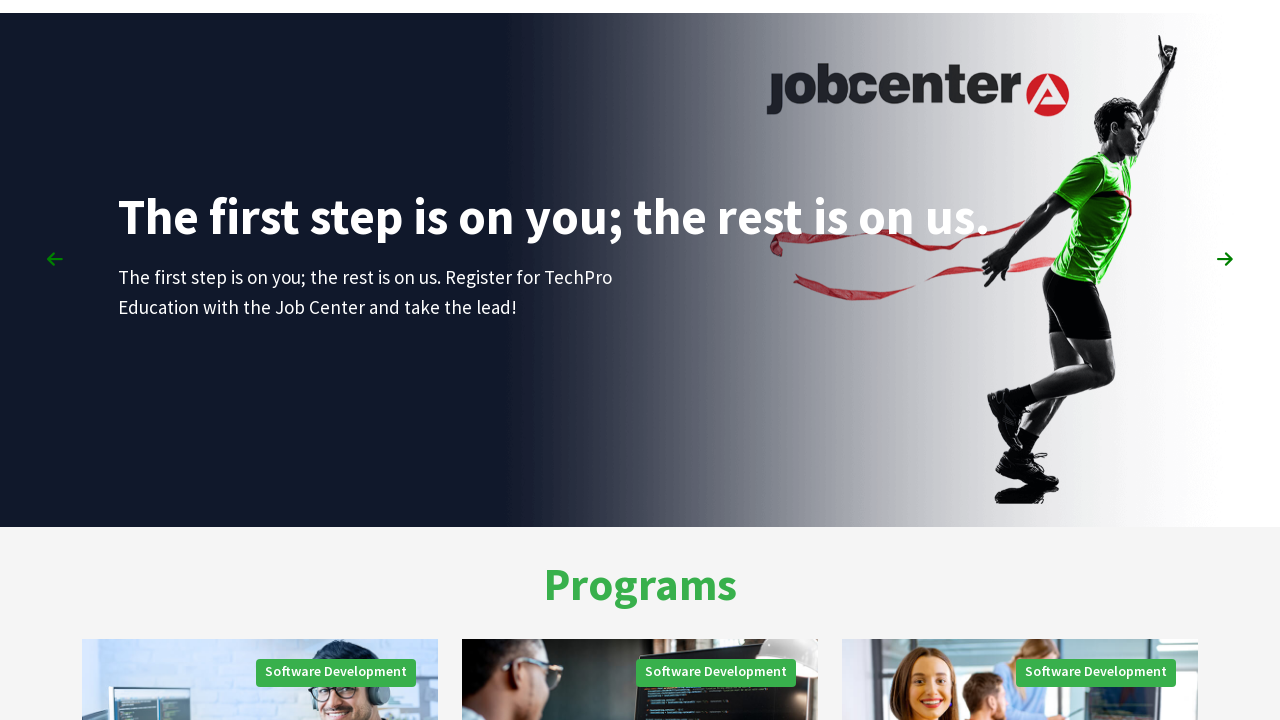